Tests that the J.Crew homepage loads correctly and verifies the page title contains 'J.Crew'

Starting URL: https://www.jcrew.com

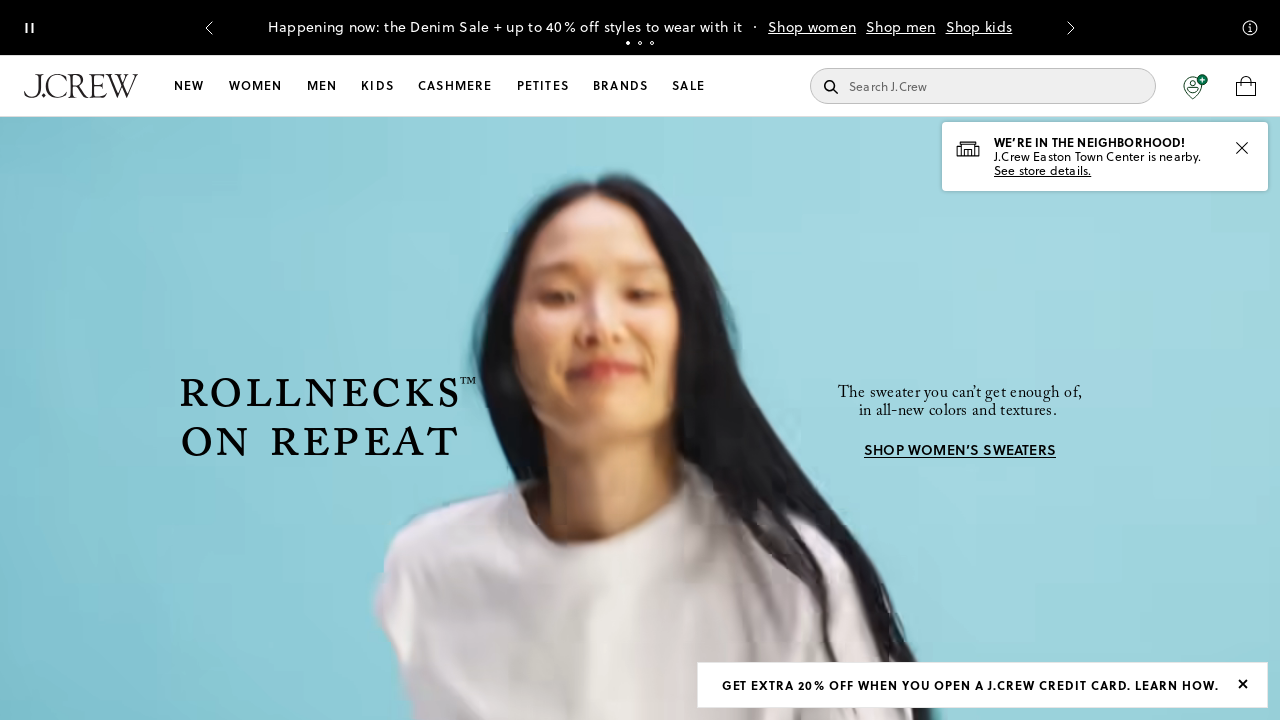

Waited for page DOM to load
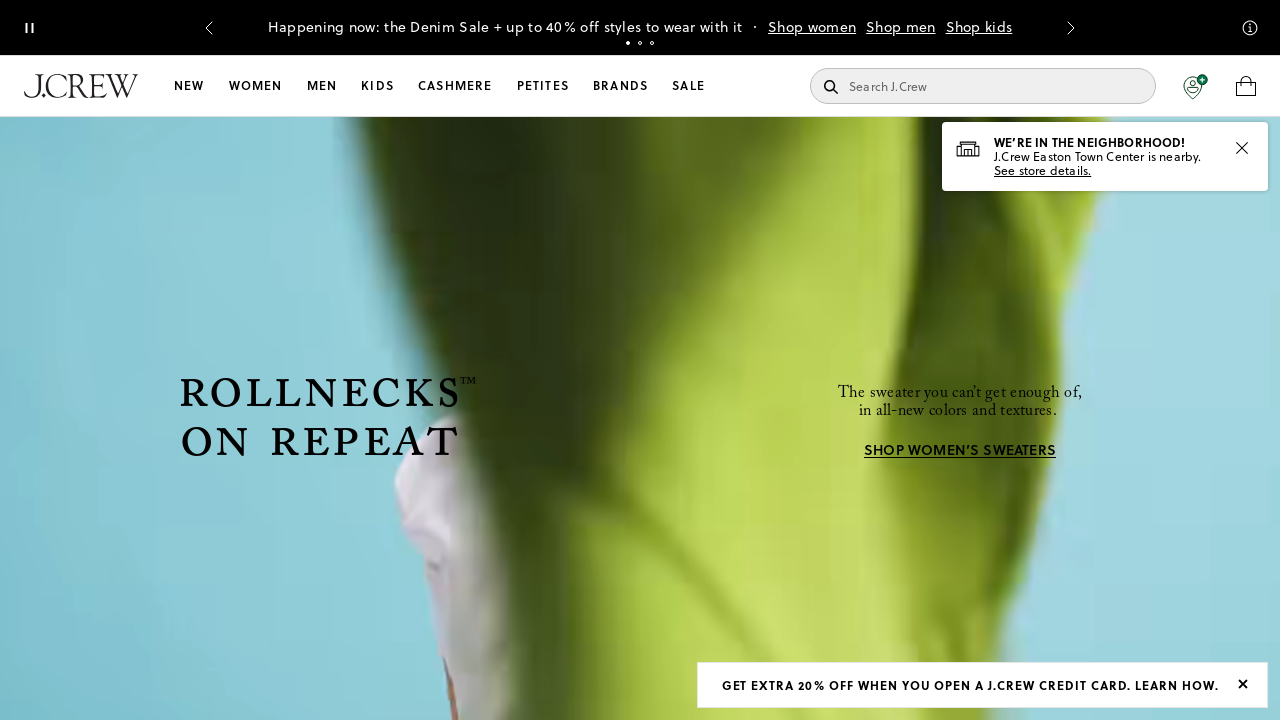

Verified page title contains 'J.Crew'
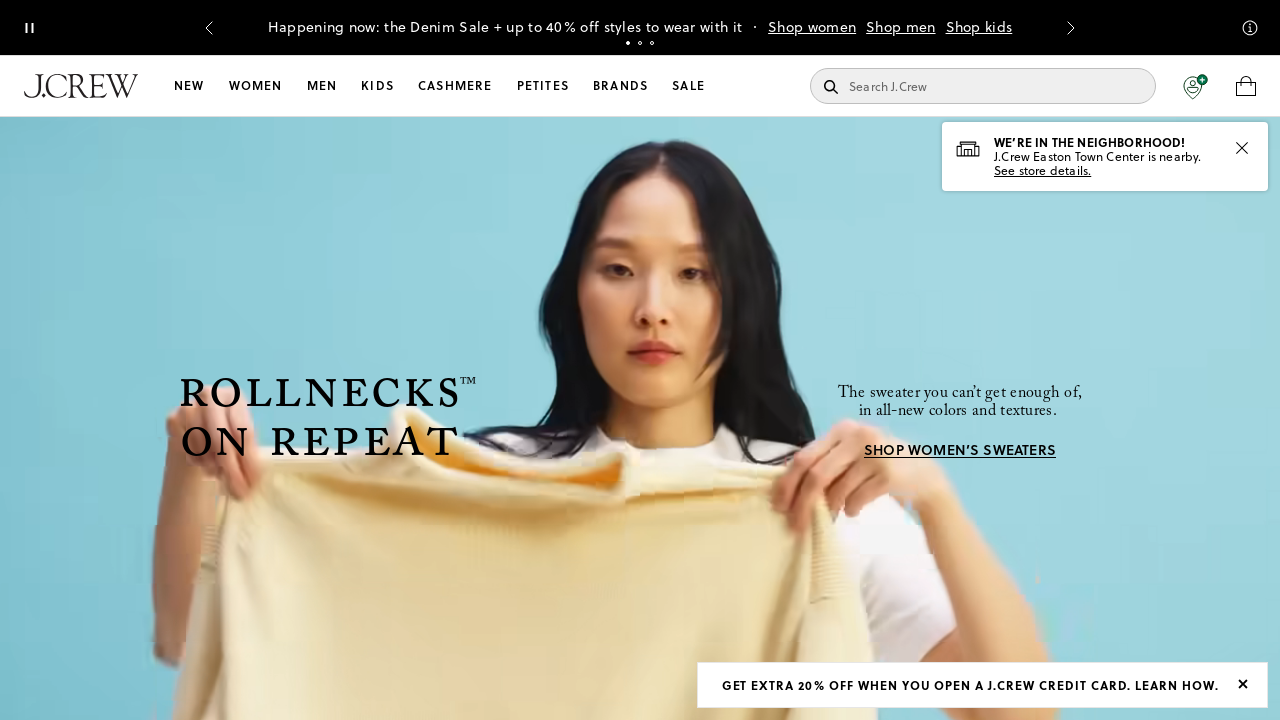

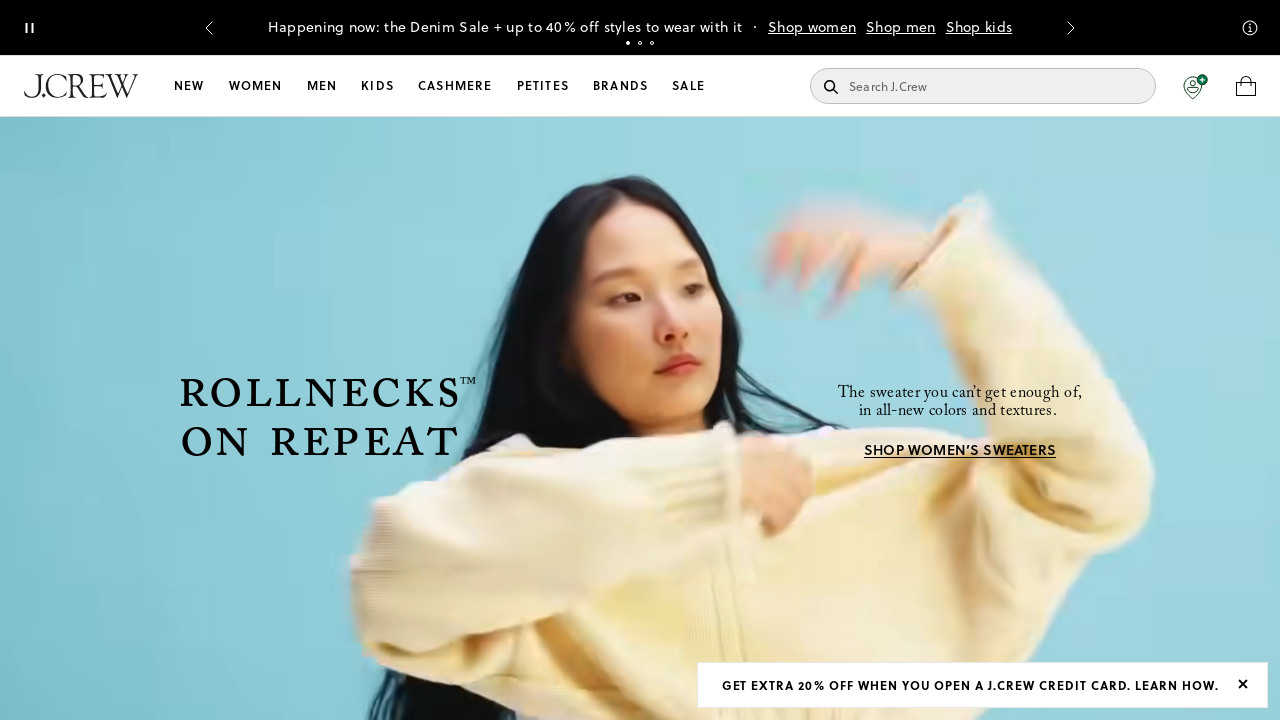